Tests JavaScript prompt alert functionality by clicking a button to trigger a JS prompt, entering text into the prompt, accepting it, and verifying the result is displayed correctly on the page.

Starting URL: http://the-internet.herokuapp.com/javascript_alerts

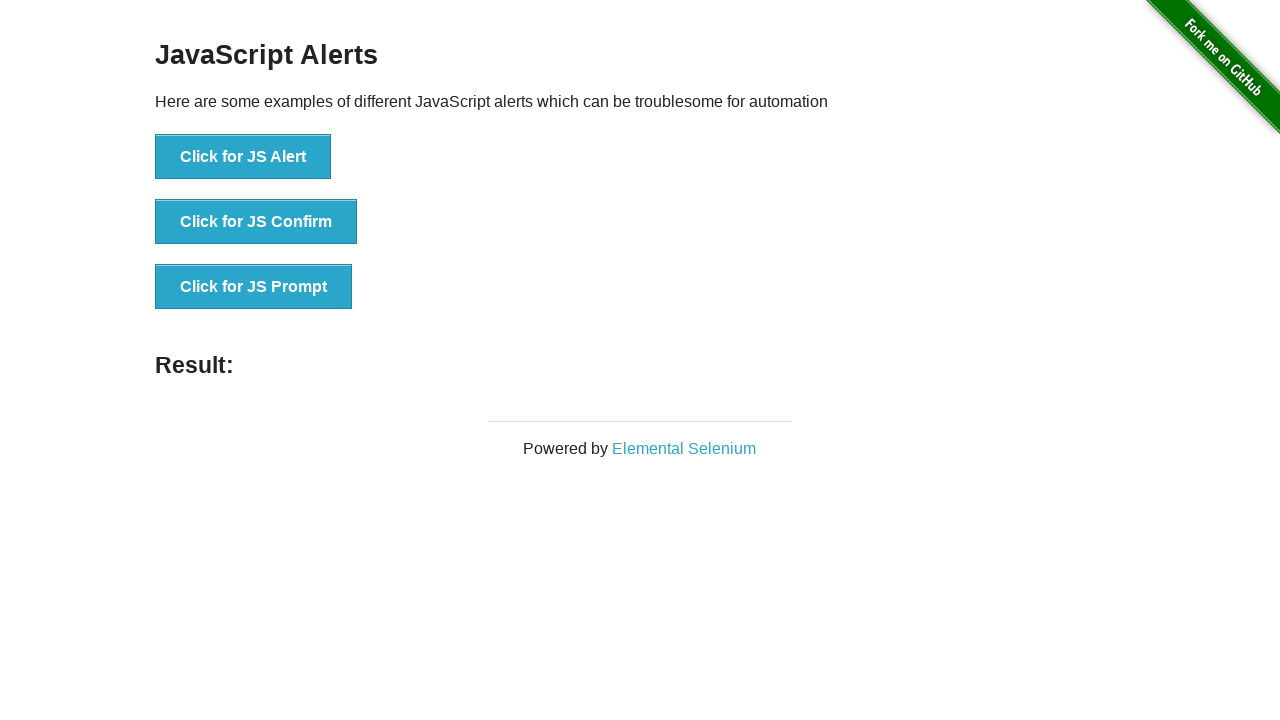

Set up dialog handler to accept JS prompt with text 'some text'
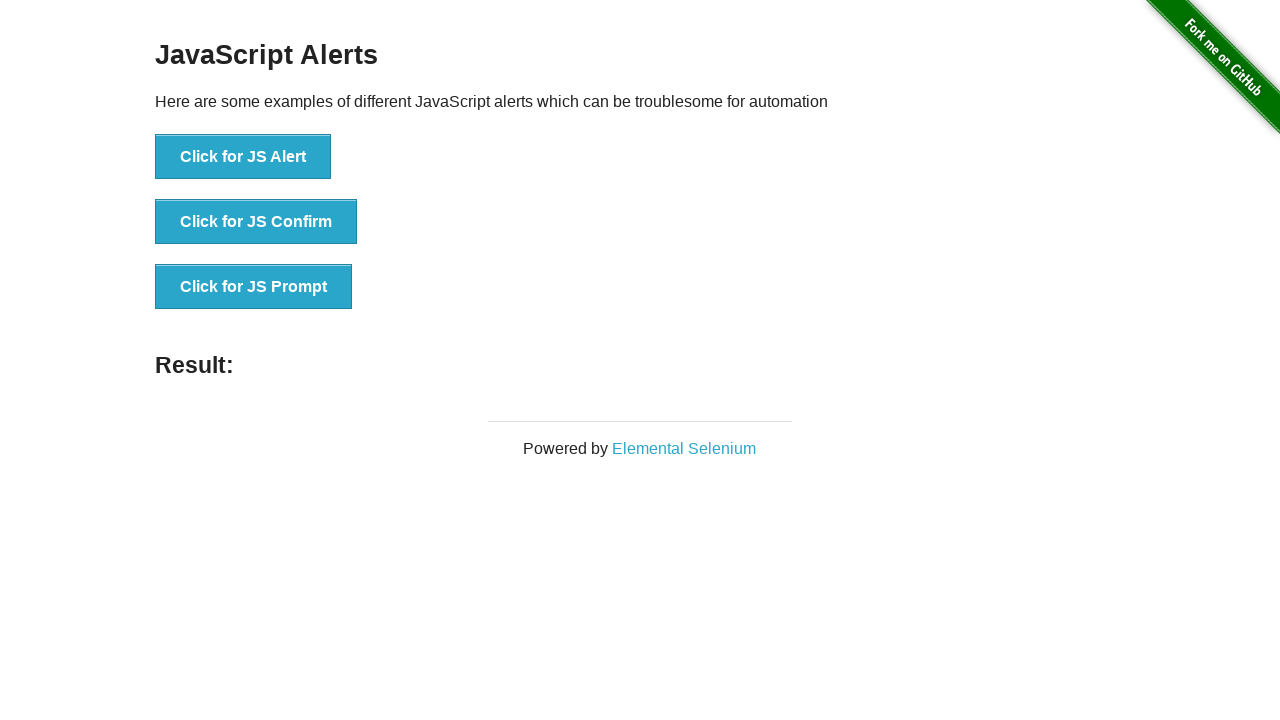

Clicked button to trigger JS prompt alert at (254, 287) on xpath=//button[.='Click for JS Prompt']
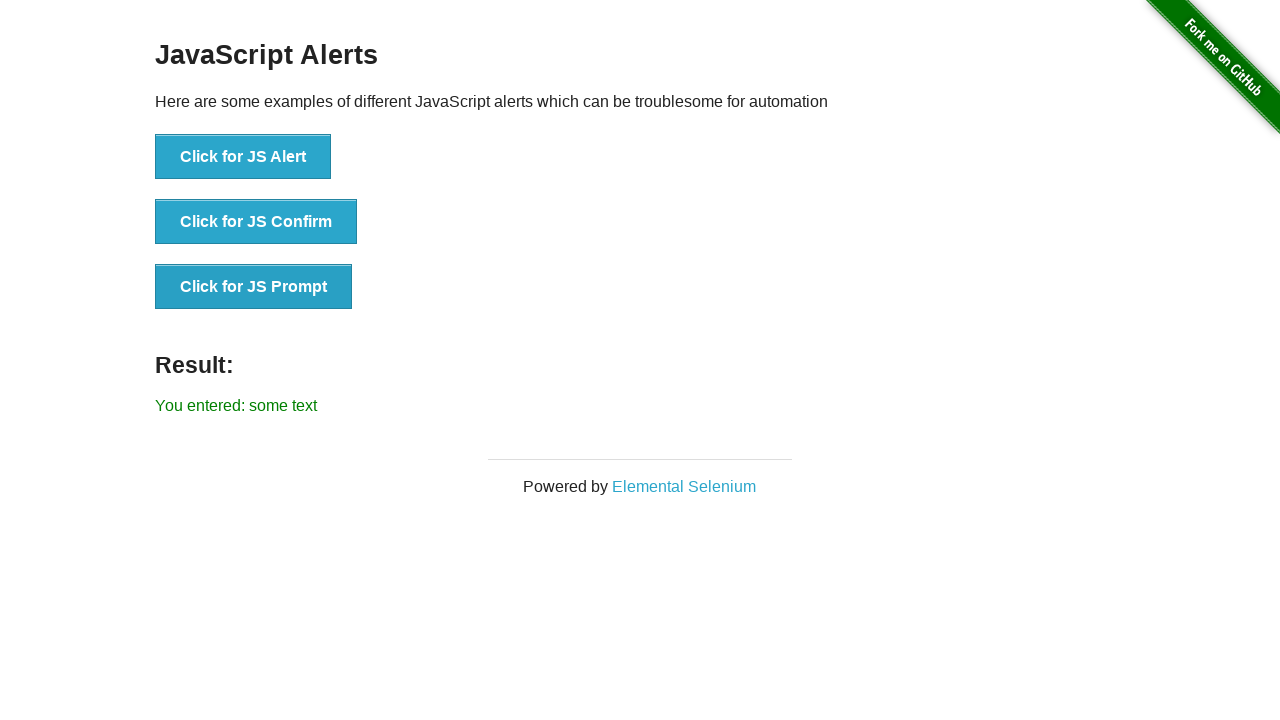

Result element became visible after prompt was accepted
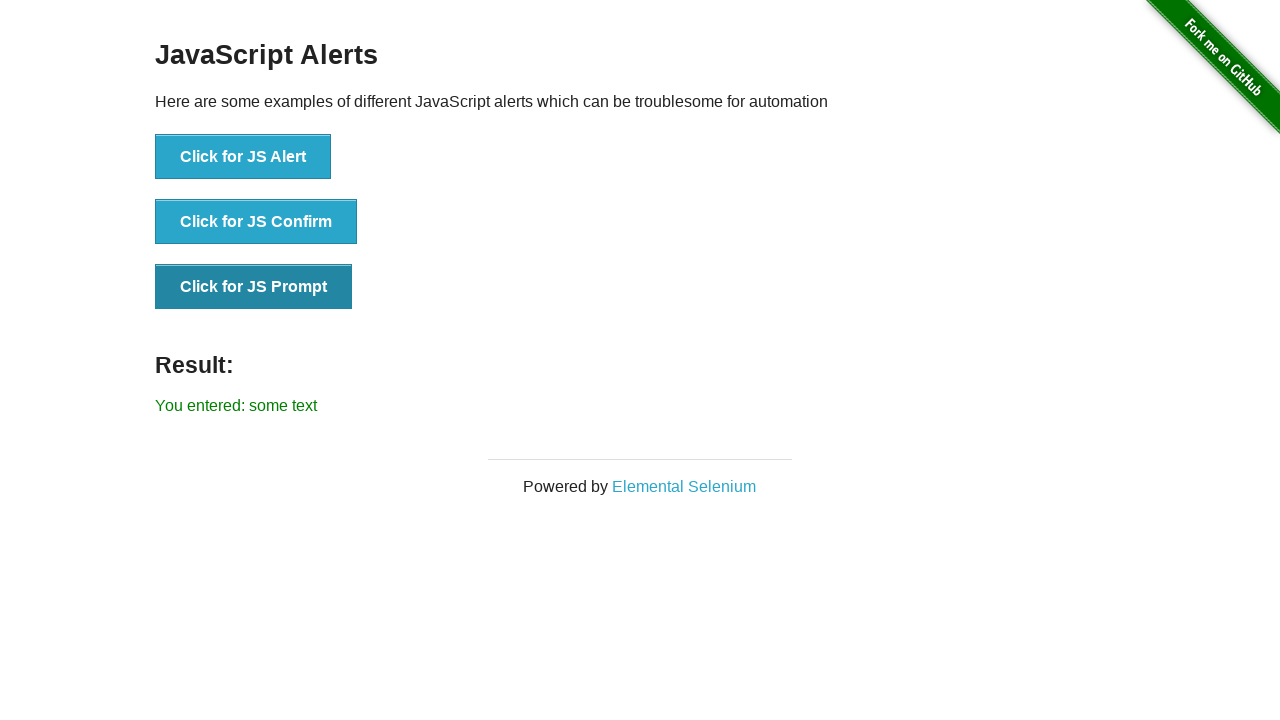

Verified result text matches expected output 'You entered: some text'
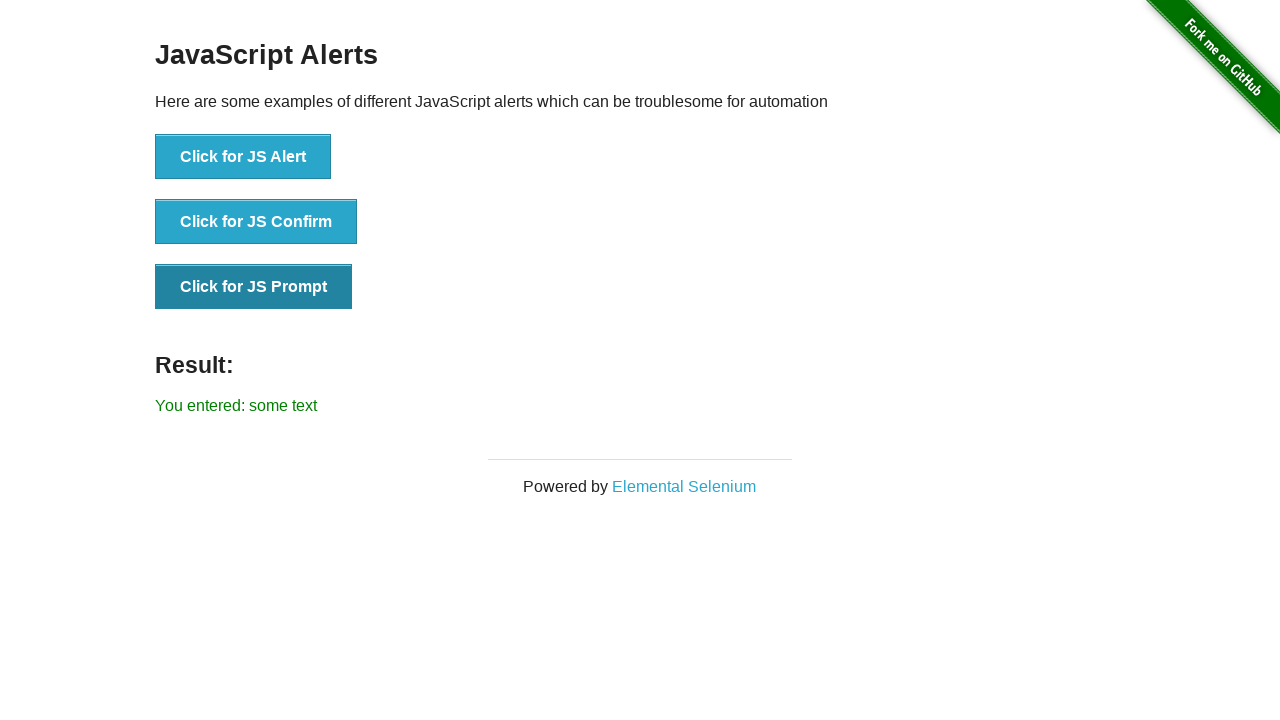

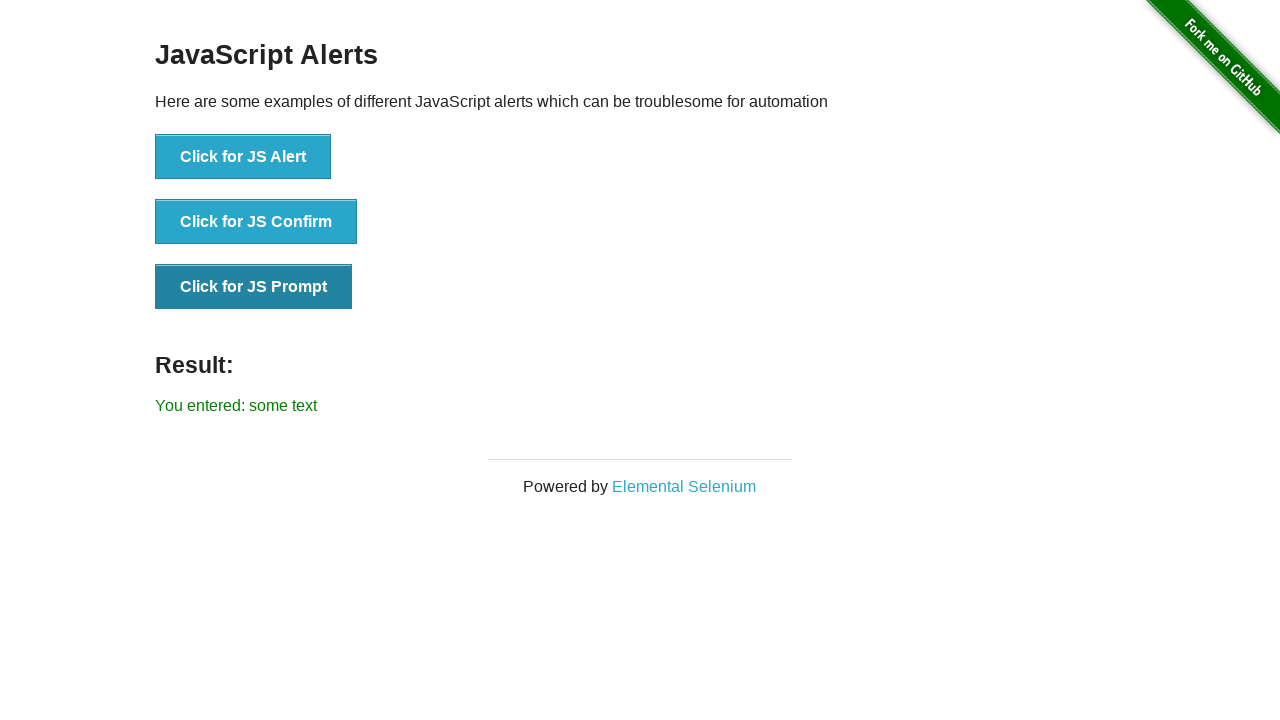